Tests basic browser navigation operations including clicking a link, navigating back, refreshing the page, and navigating forward on the anhtester.com website.

Starting URL: http://anhtester.com

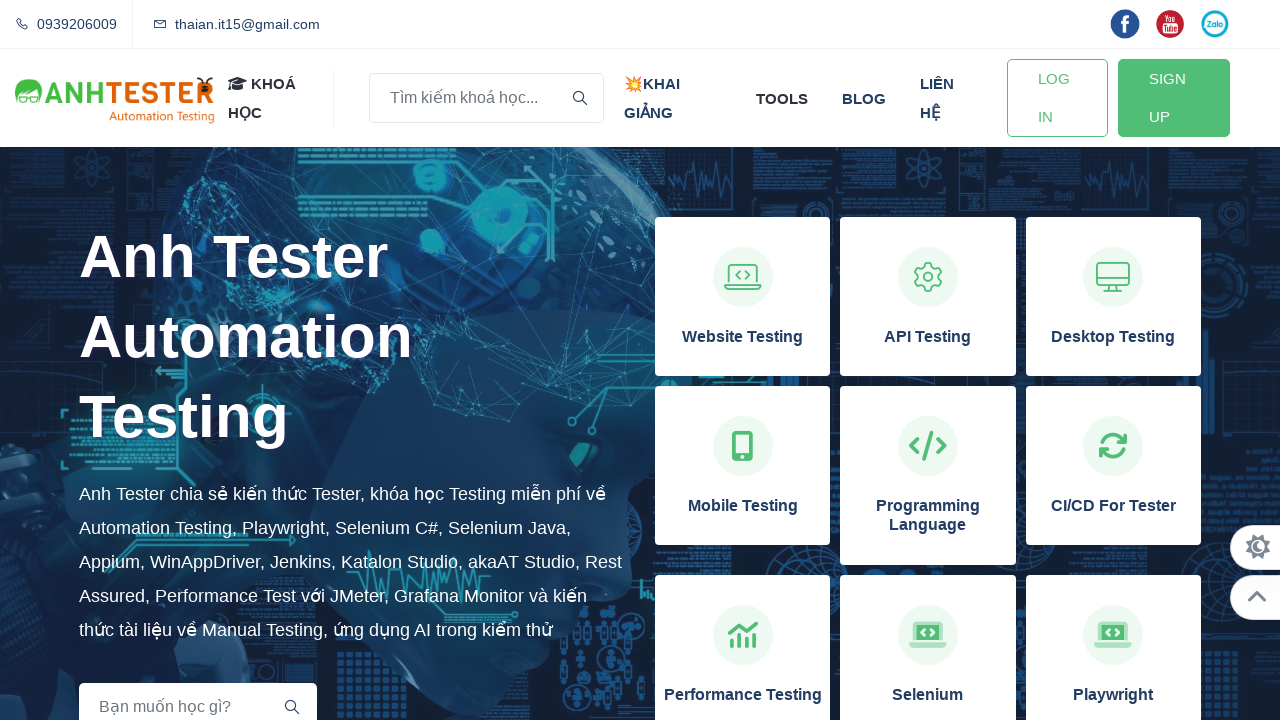

Clicked login button to navigate to login page at (1057, 98) on a#btn-login
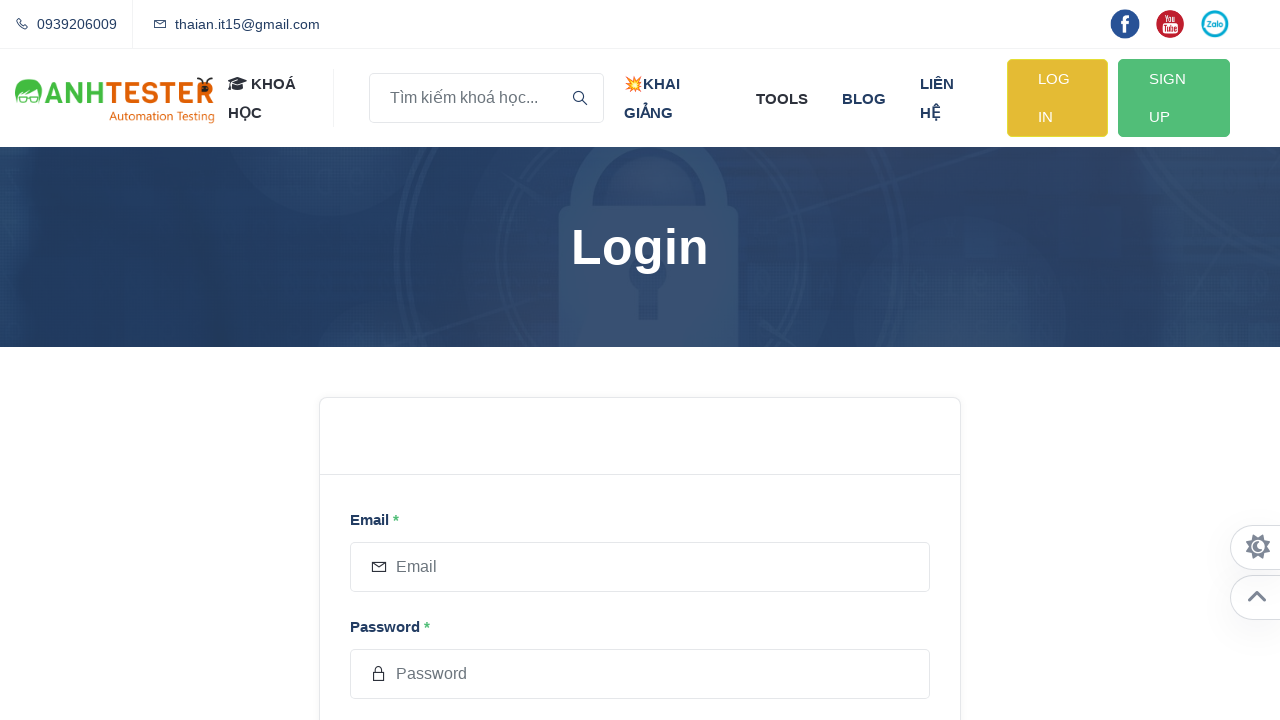

Login page loaded
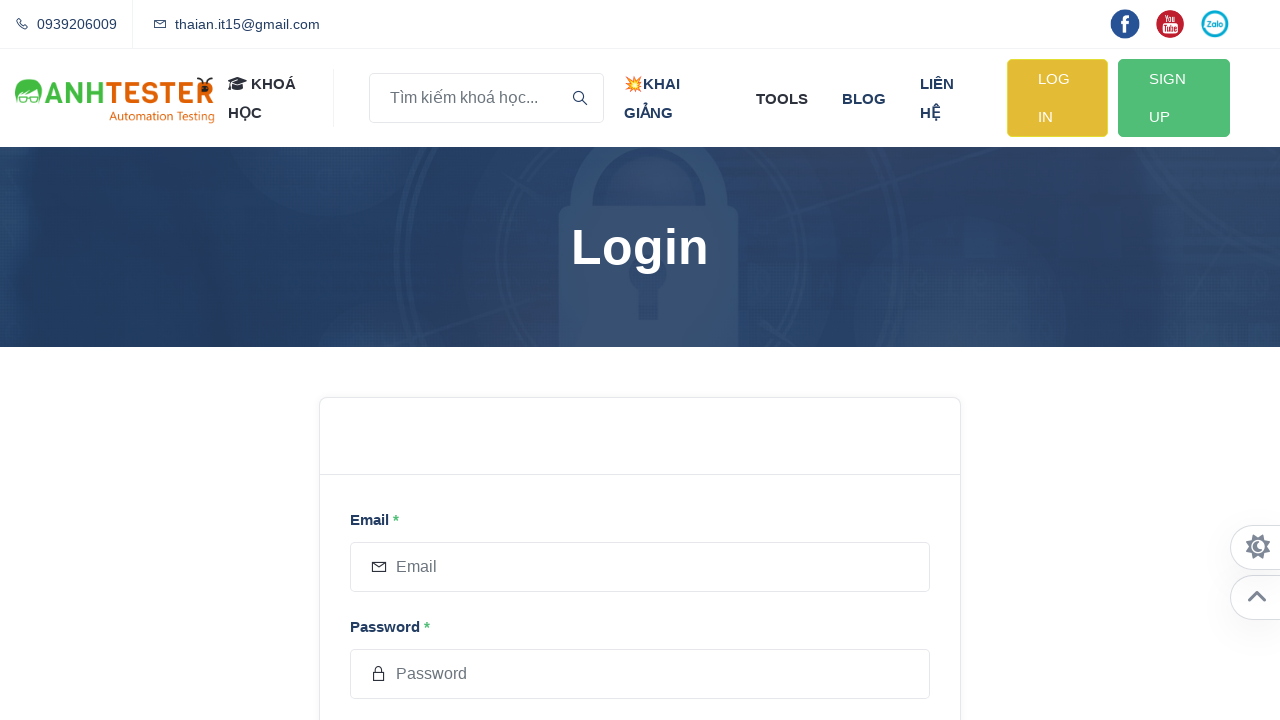

Navigated back to previous page
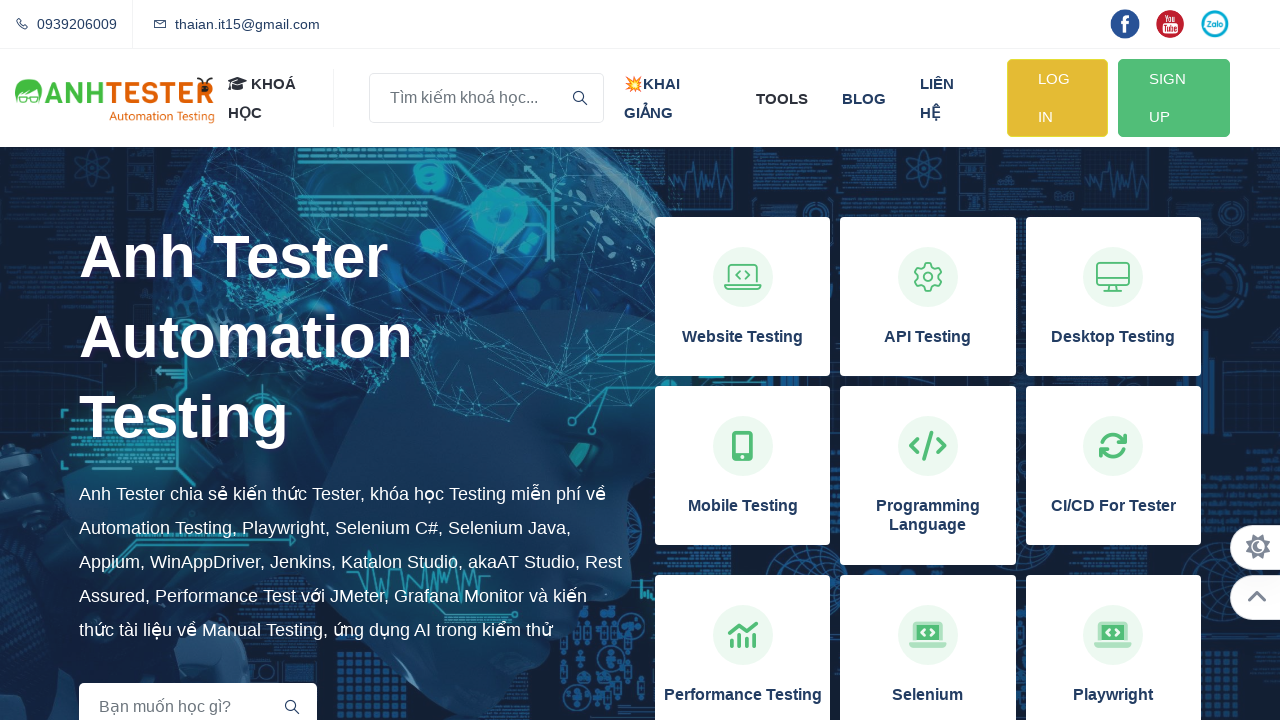

Previous page loaded after back navigation
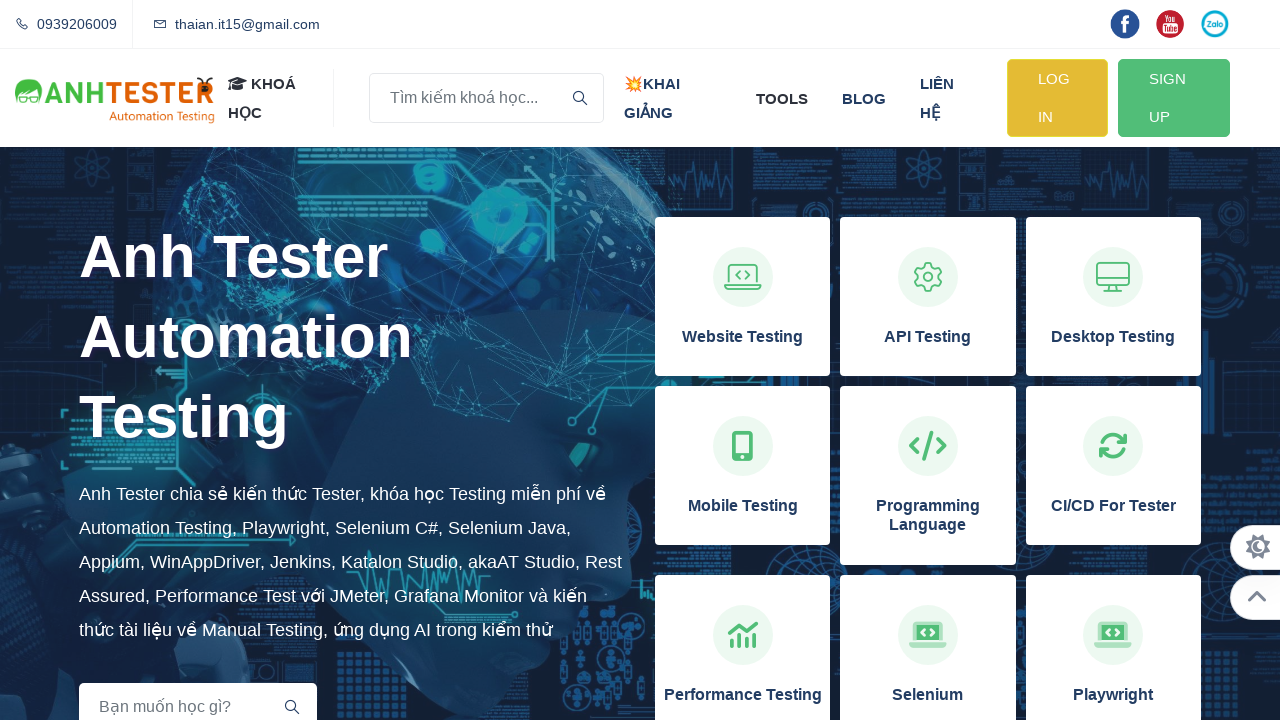

Refreshed the current page
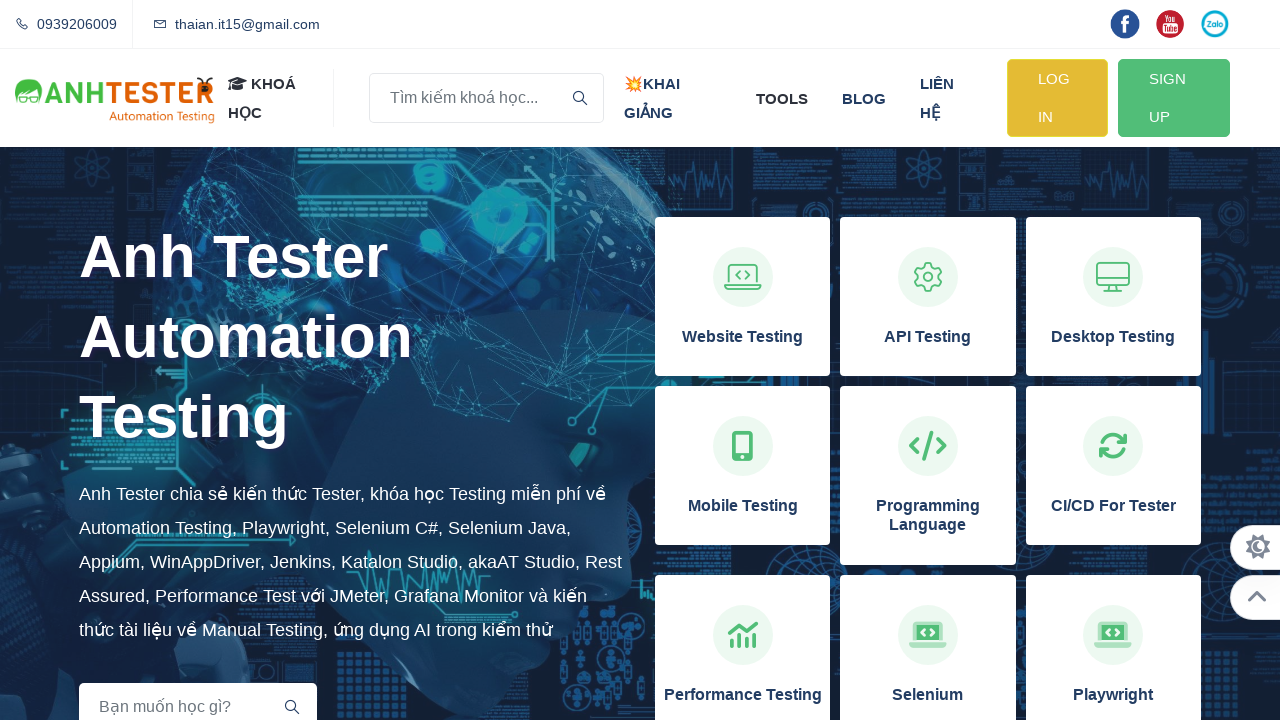

Page reload completed
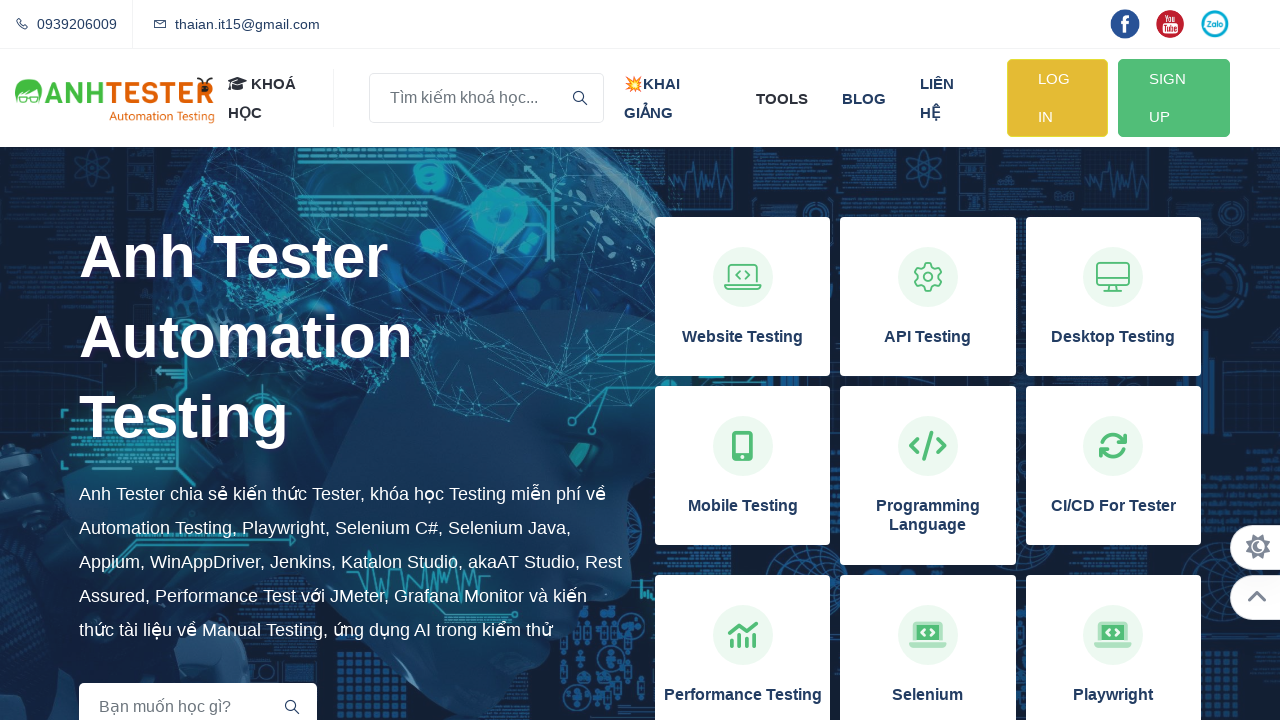

Navigated forward to next page in history
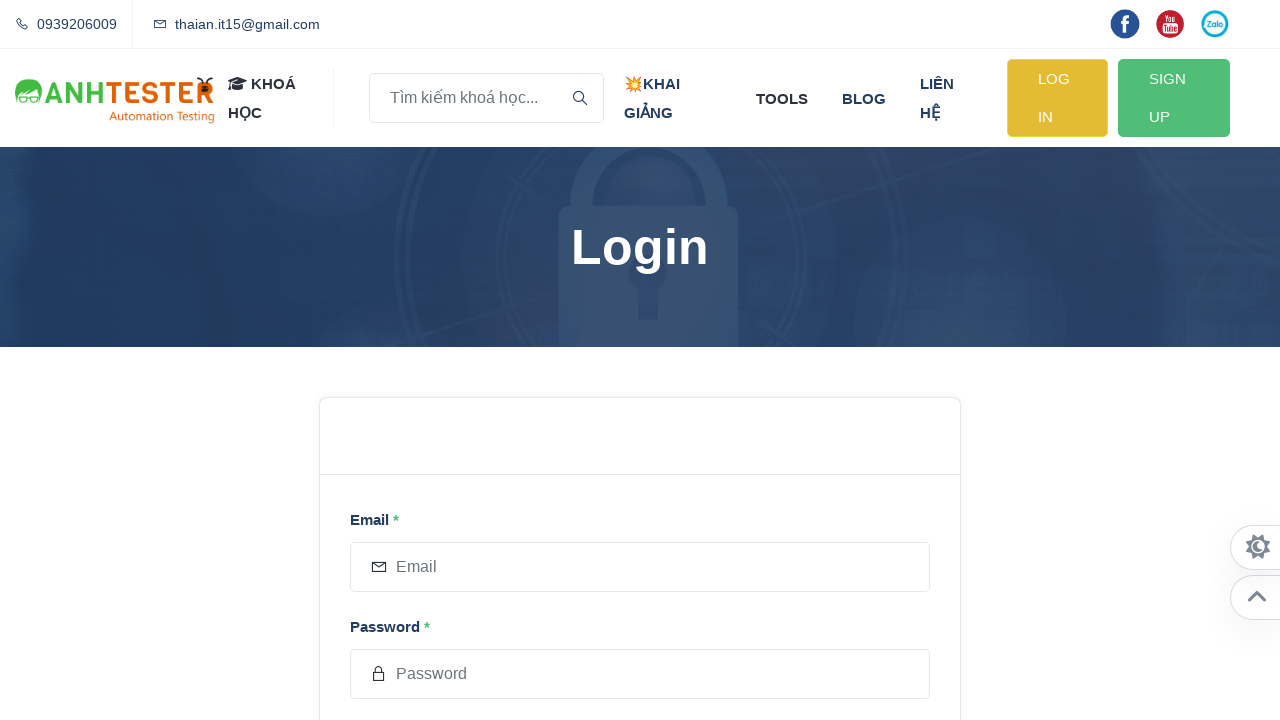

Forward navigation page loaded
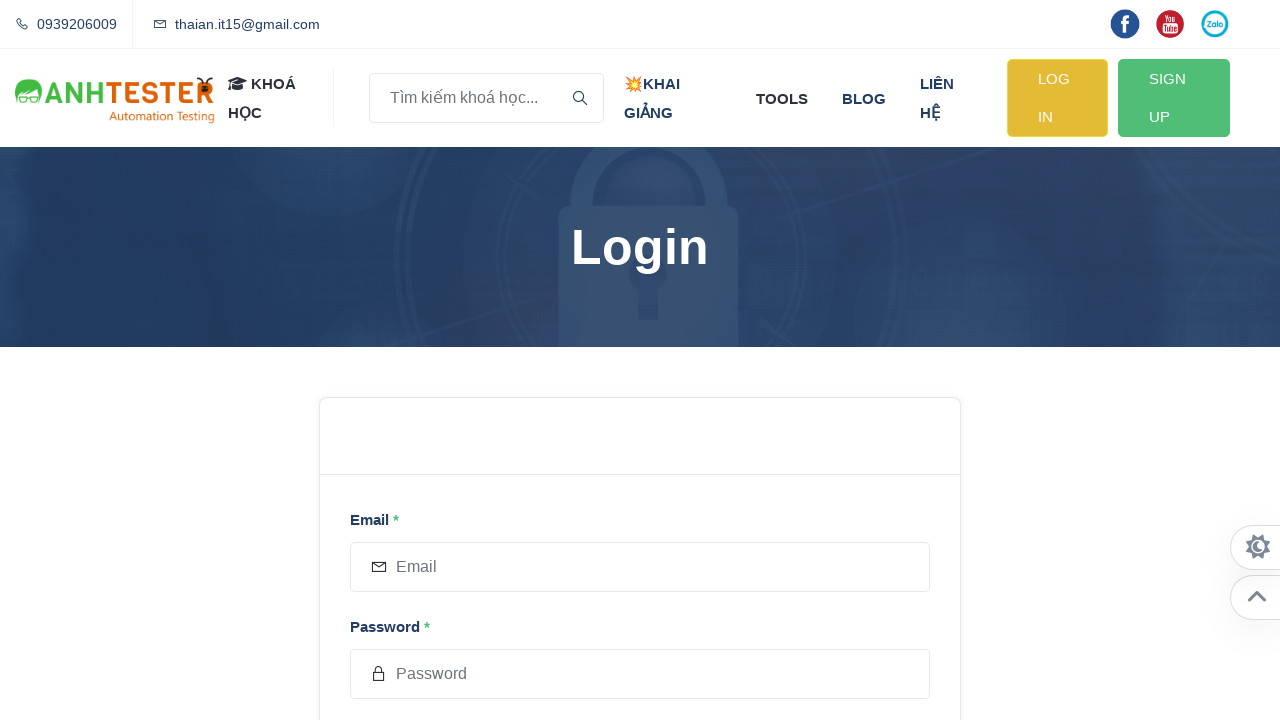

Retrieved page title: Login | Anh Tester Blog
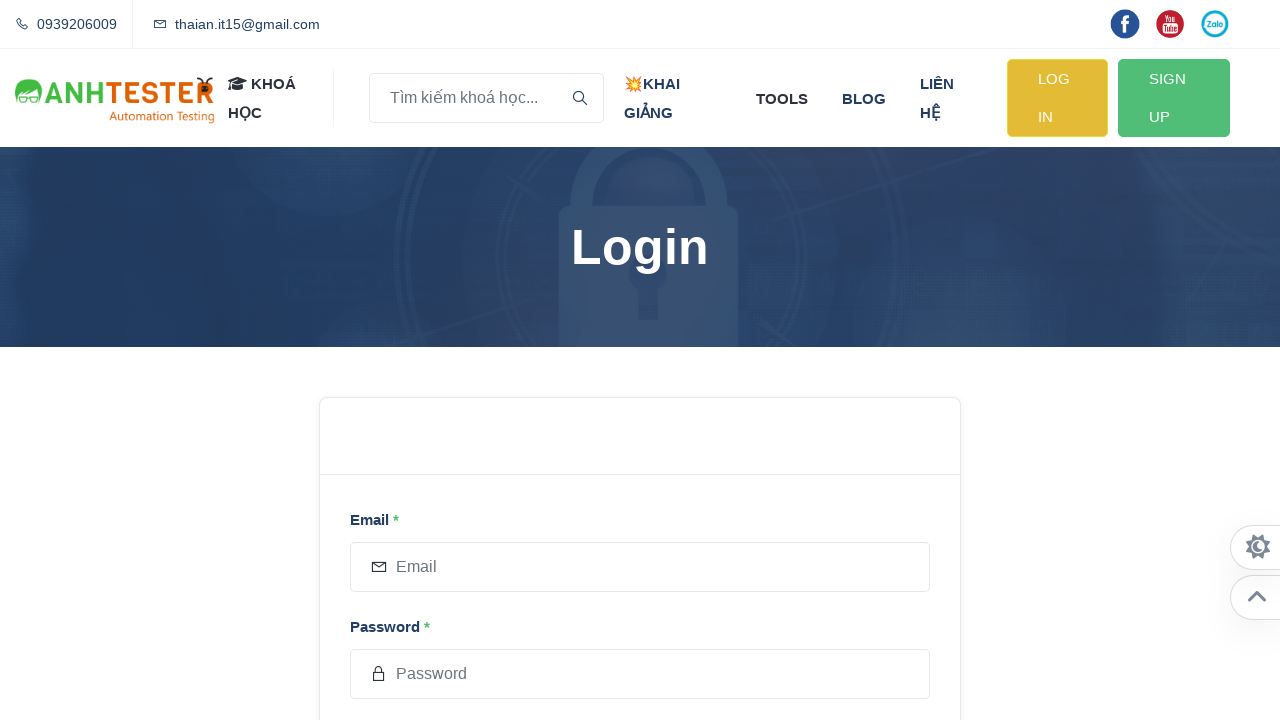

Retrieved current URL: https://anhtester.com/login
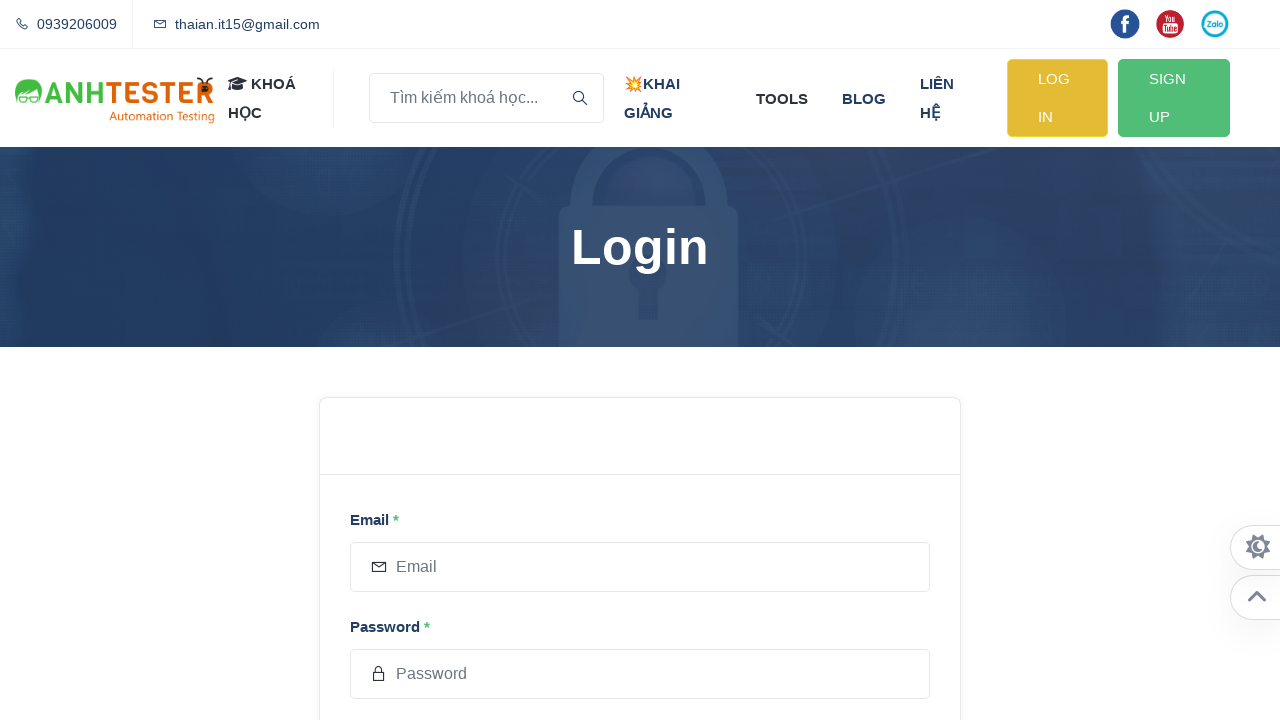

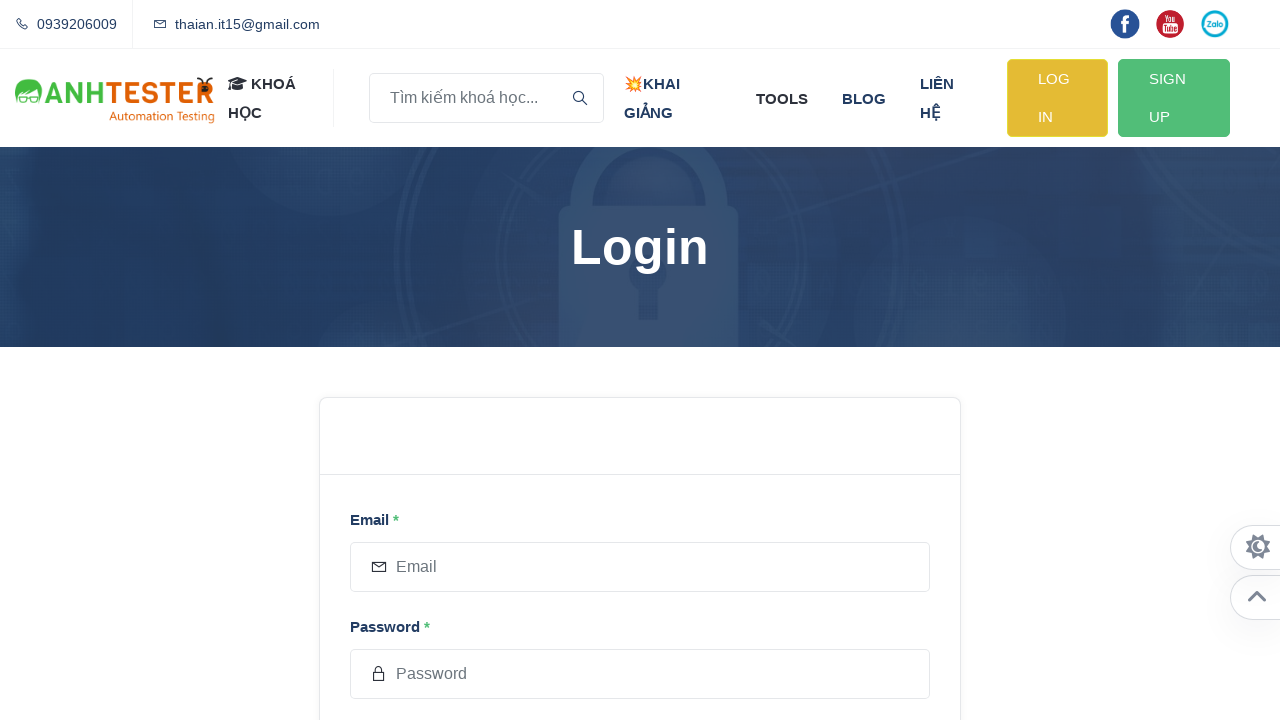